Tests JavaScript confirm dialog handling by clicking the second button, dismissing the alert, and verifying the result message does not contain "successfuly"

Starting URL: https://the-internet.herokuapp.com/javascript_alerts

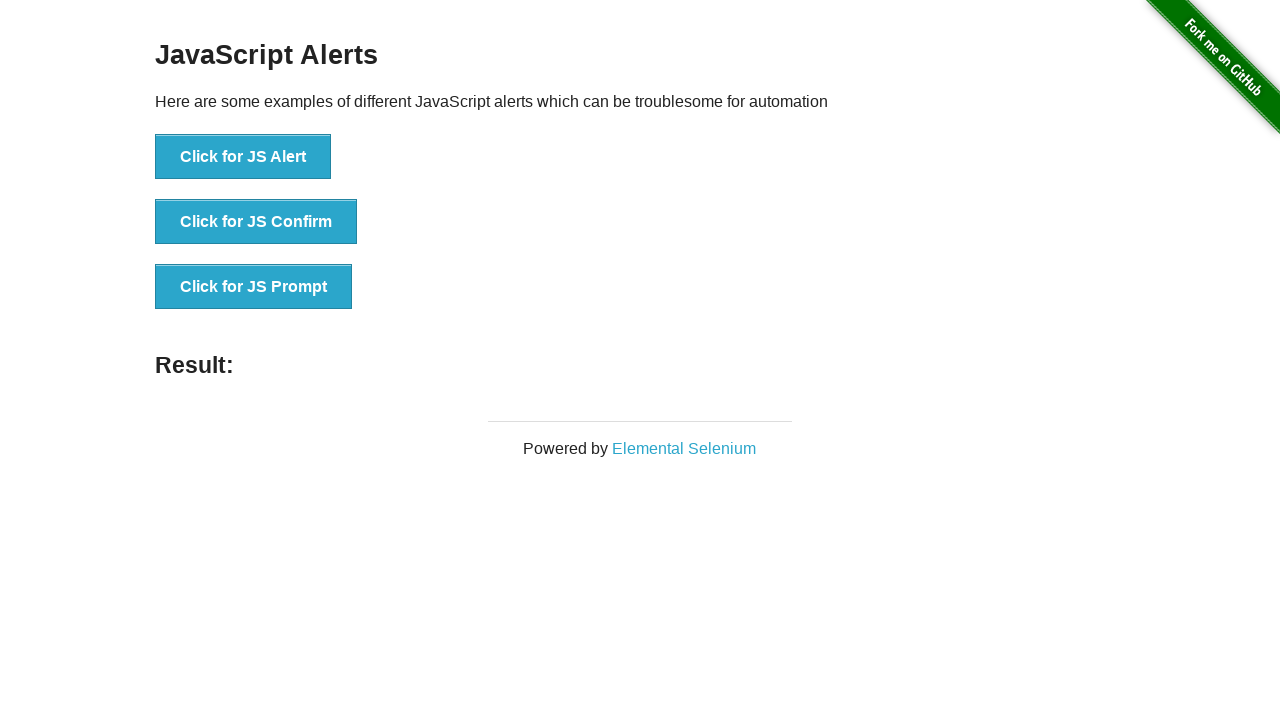

Set up dialog handler to dismiss confirm dialog
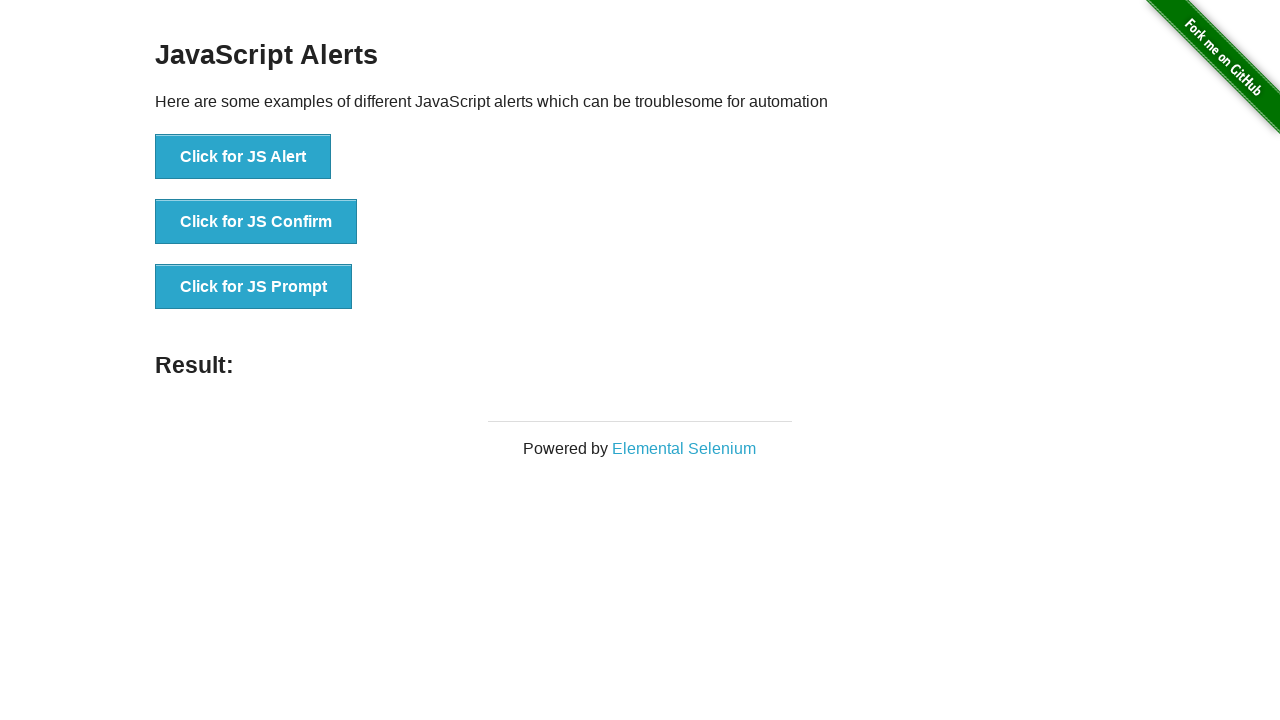

Clicked 'Click for JS Confirm' button at (256, 222) on xpath=//*[text()='Click for JS Confirm']
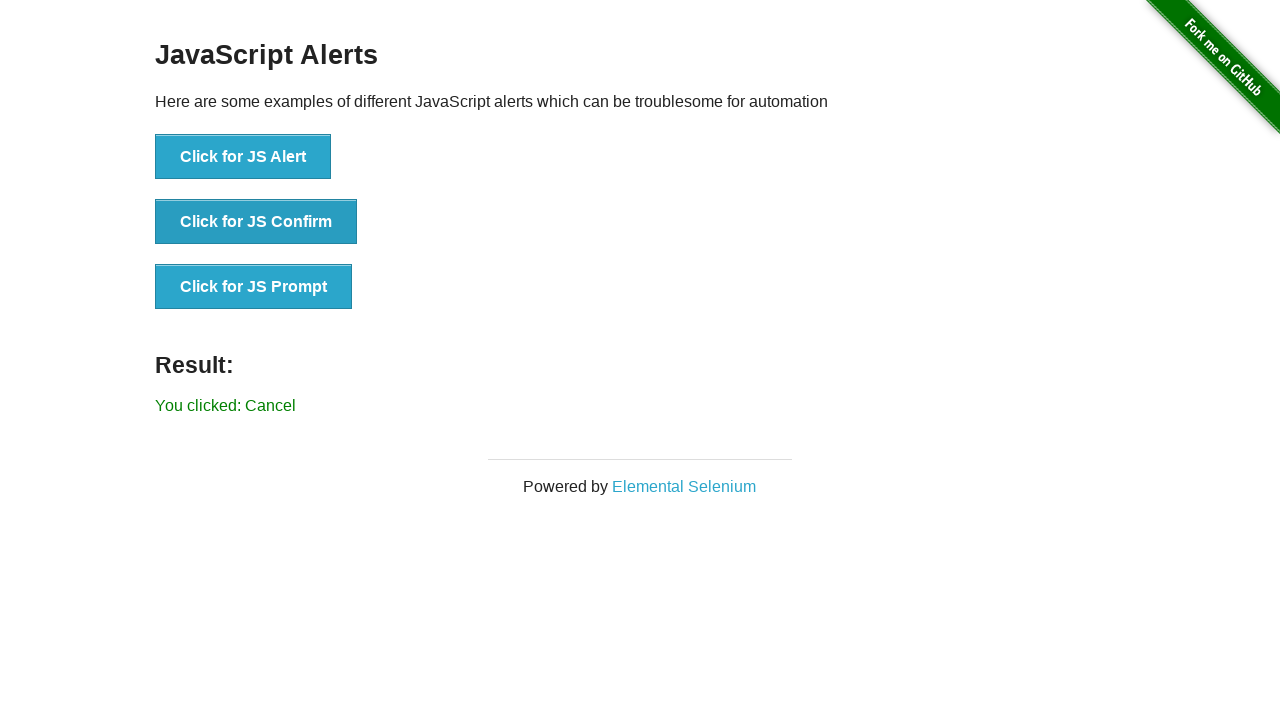

Result message element appeared
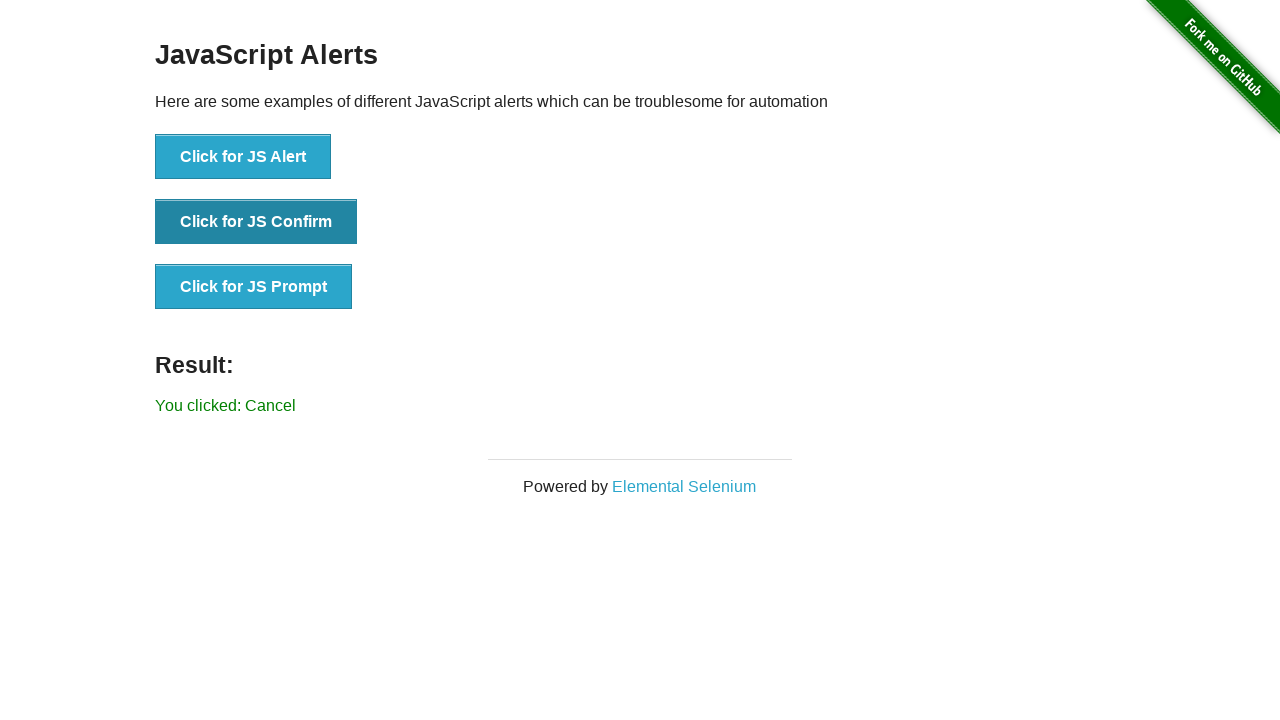

Retrieved result message text: 'You clicked: Cancel'
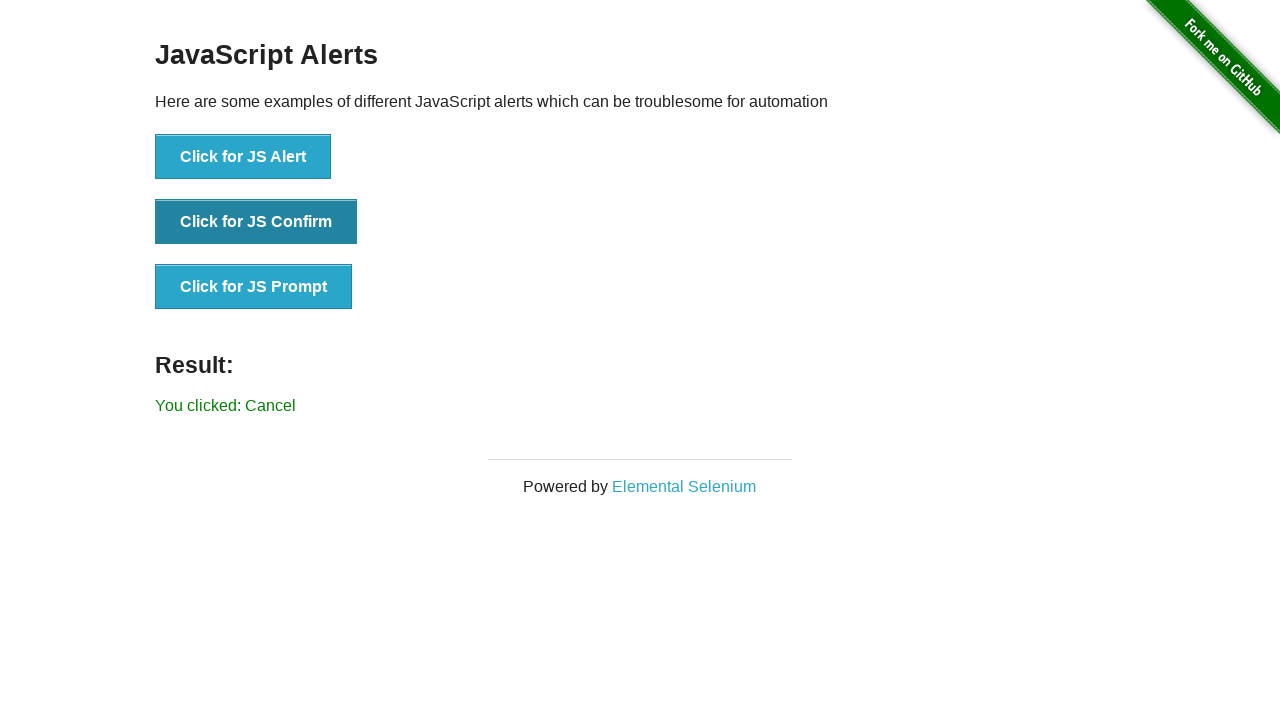

Verified result message does not contain 'successfuly'
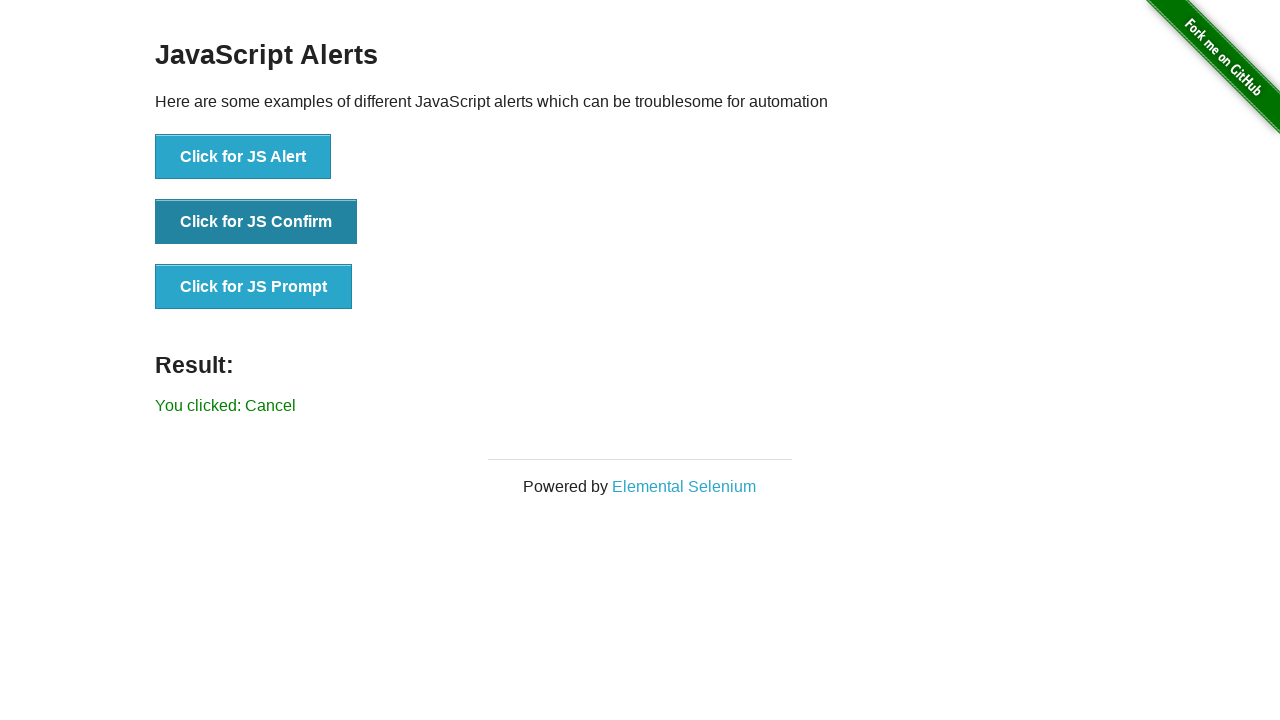

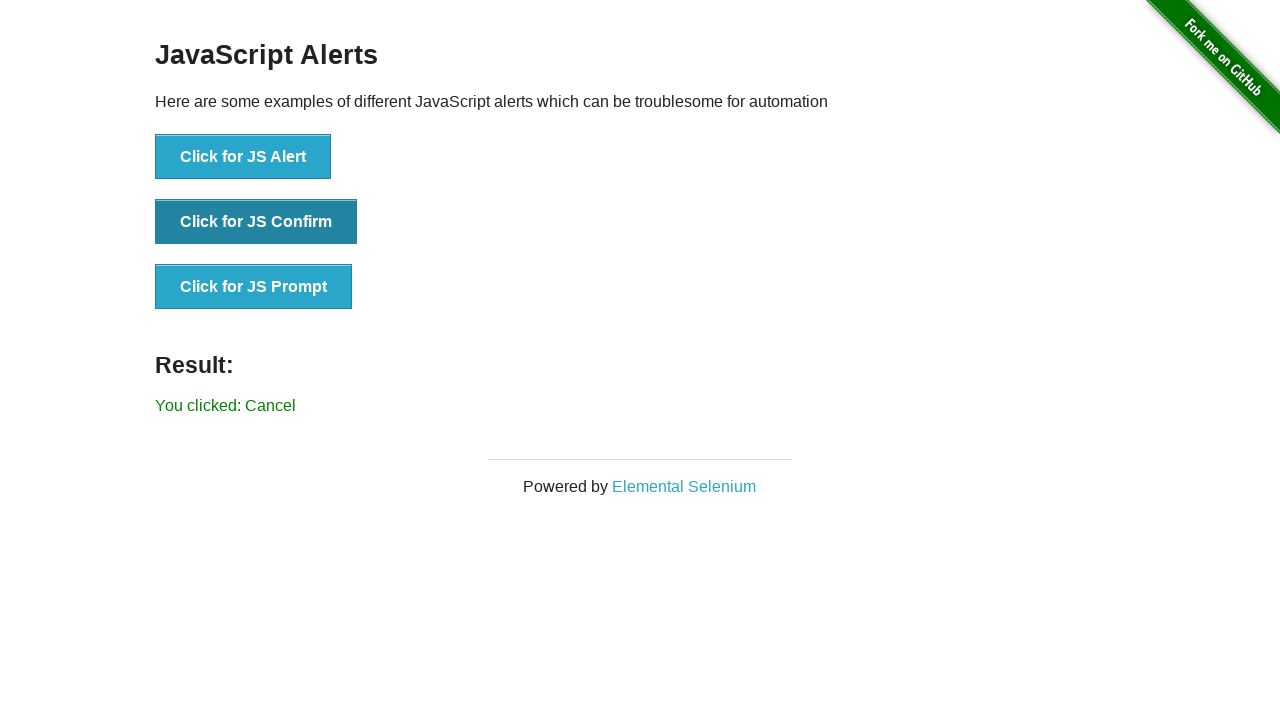